Tests JavaScript alert popup handling by navigating to W3Schools alert demo page and clicking the "Try it" button to trigger an alert popup, then accepting/dismissing the alert.

Starting URL: https://www.w3schools.com/js/tryit.asp?filename=tryjs_alert

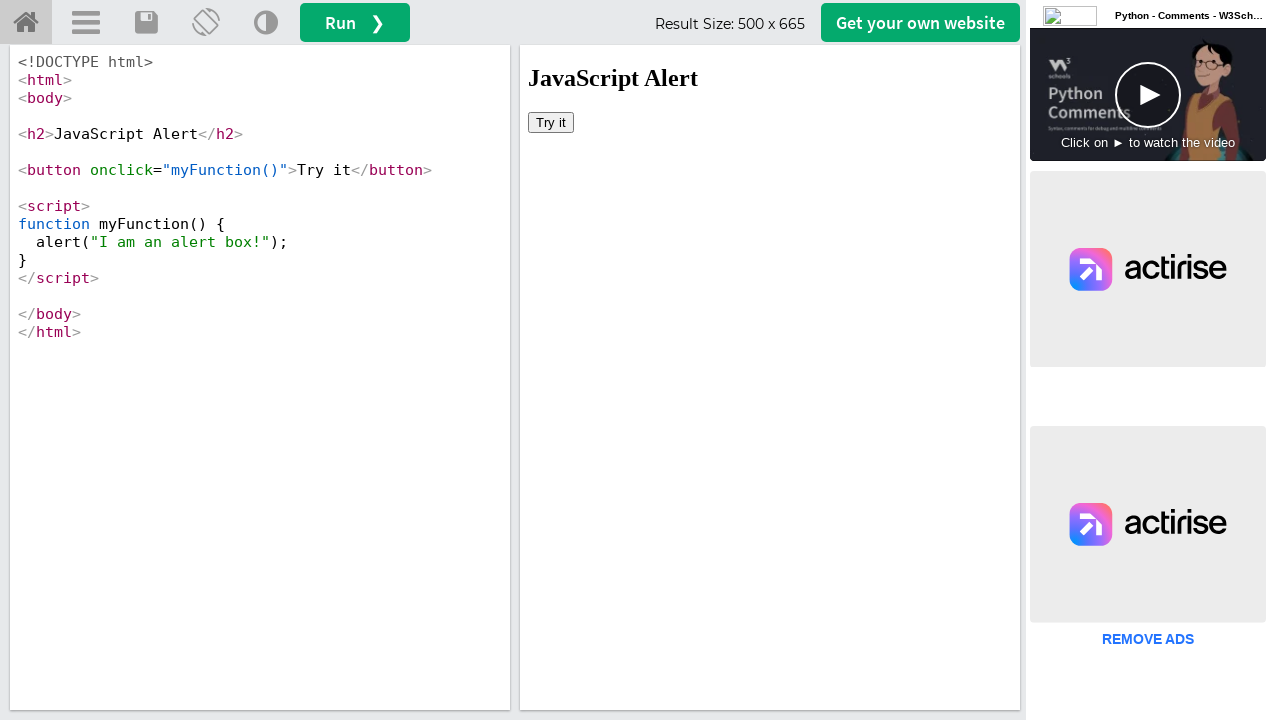

Clicked 'Try it' button in iframe to trigger alert popup at (551, 122) on iframe#iframeResult >> internal:control=enter-frame >> button:has-text('Try it')
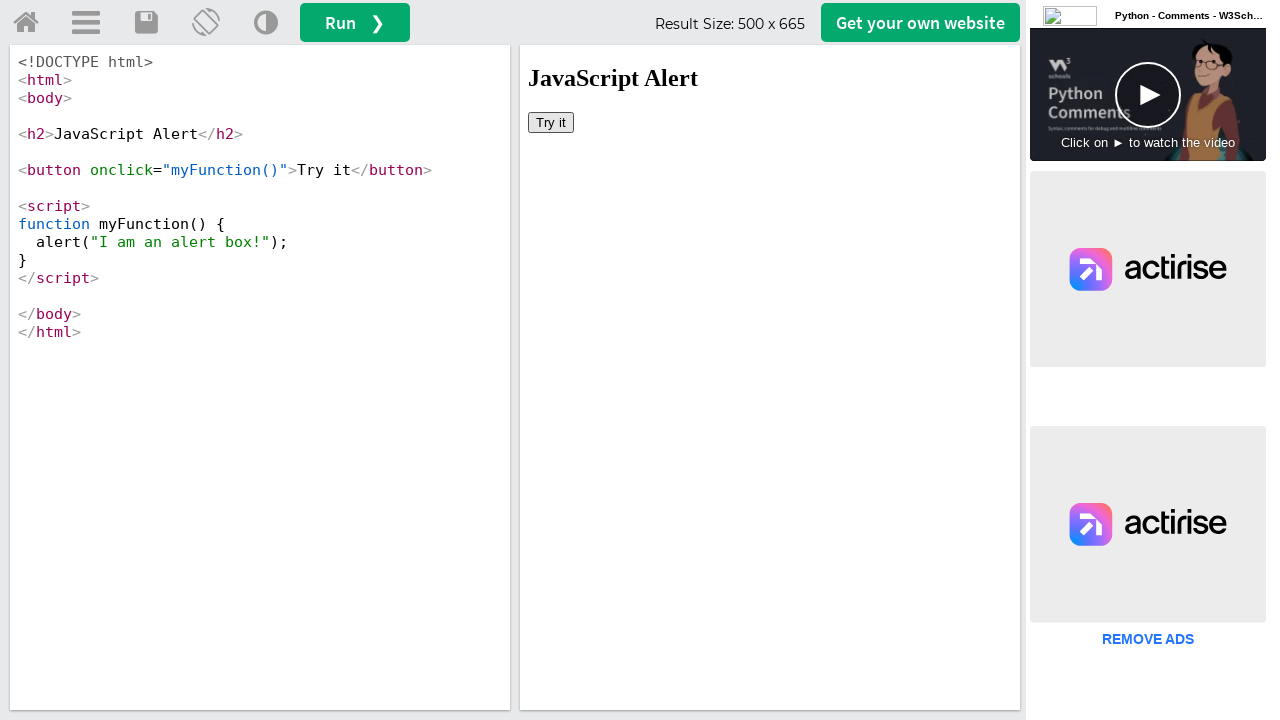

Set up dialog handler to accept alert popup
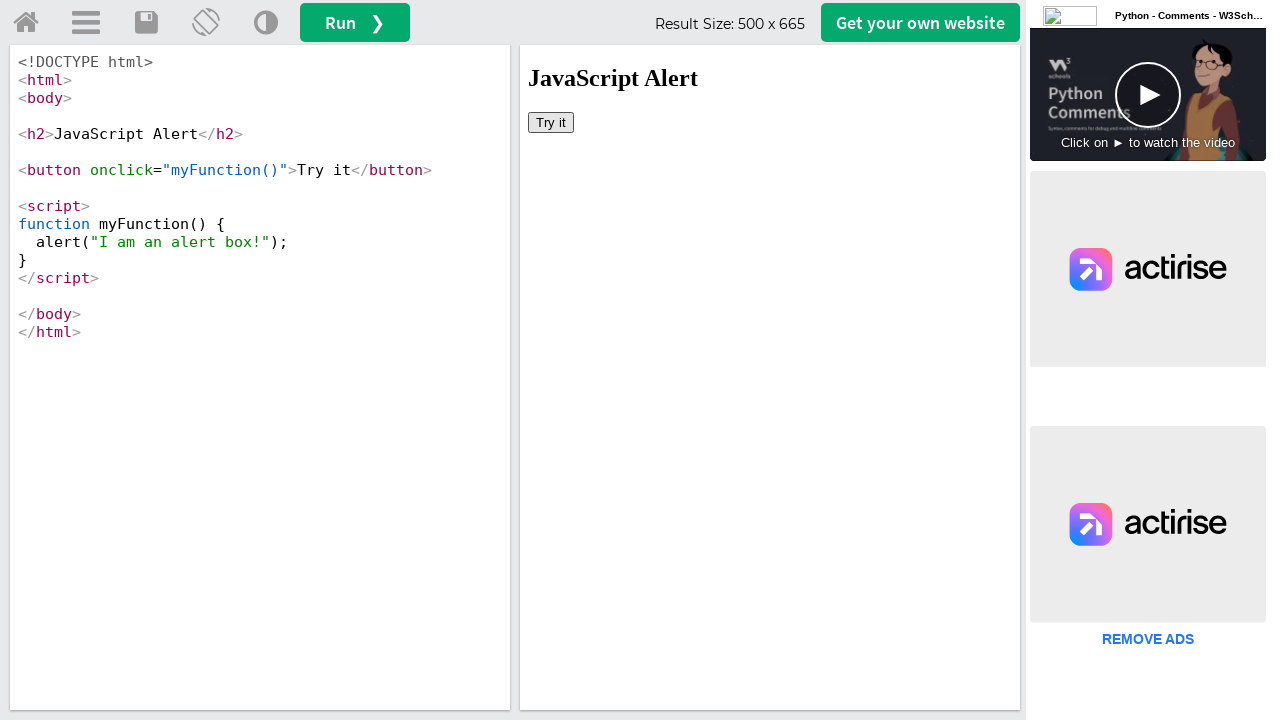

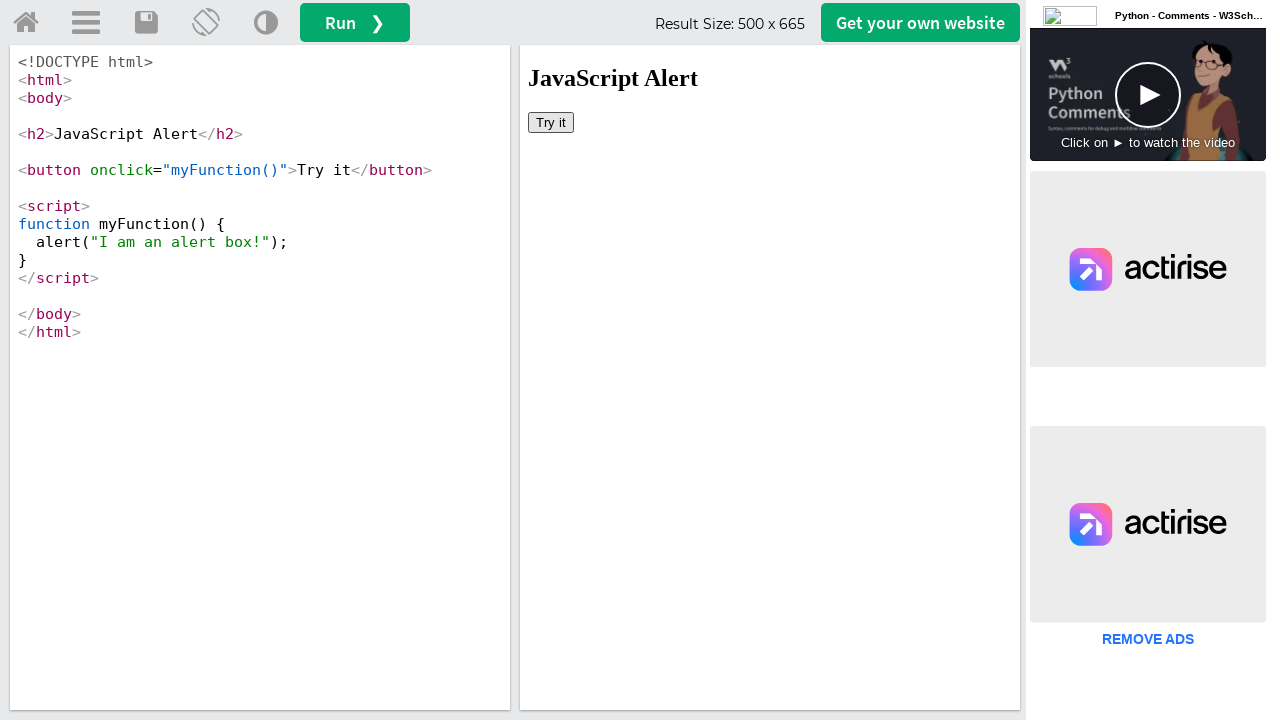